Tests that clicking 'Clear completed' button removes completed items from the list.

Starting URL: https://demo.playwright.dev/todomvc

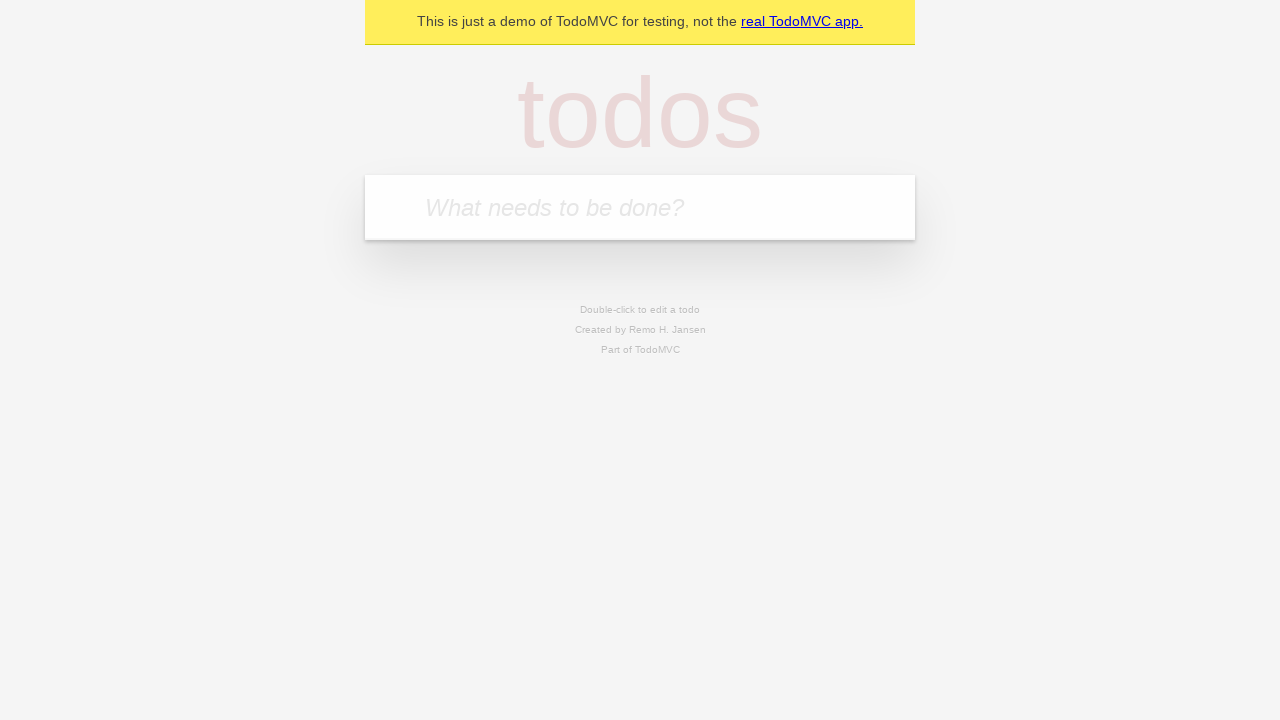

Filled todo input with 'buy some cheese' on internal:attr=[placeholder="What needs to be done?"i]
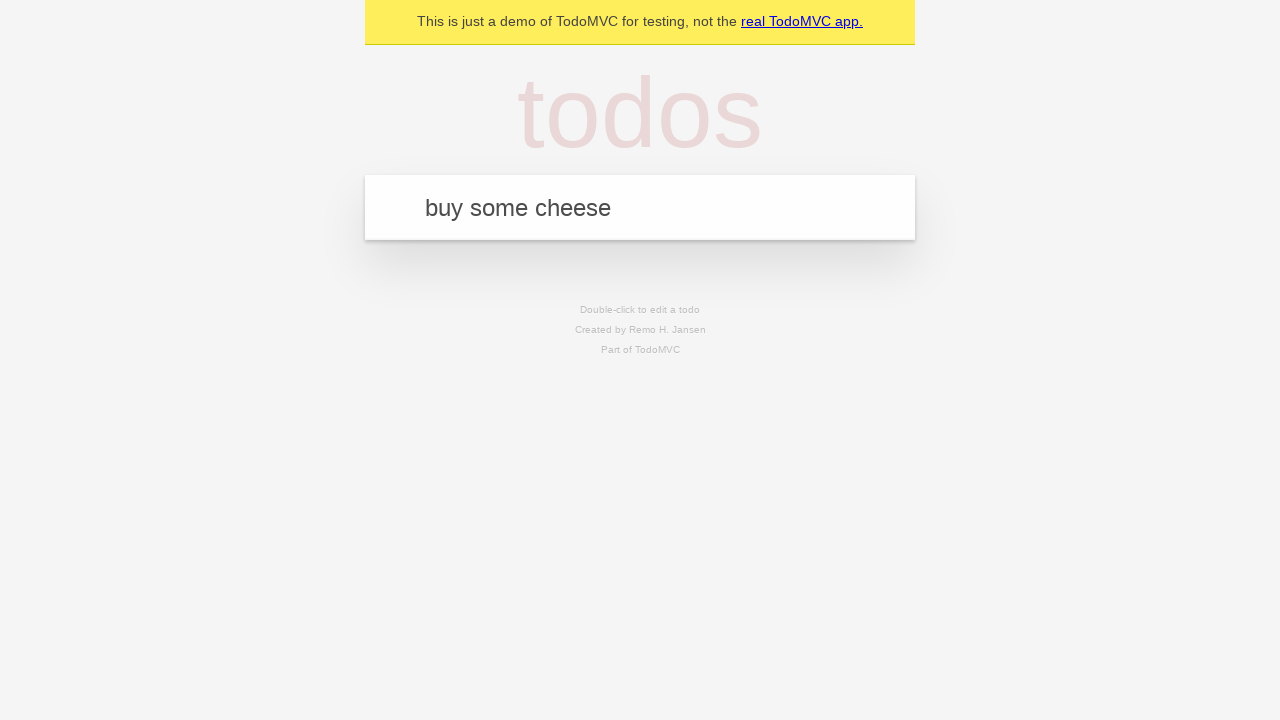

Pressed Enter to add first todo item on internal:attr=[placeholder="What needs to be done?"i]
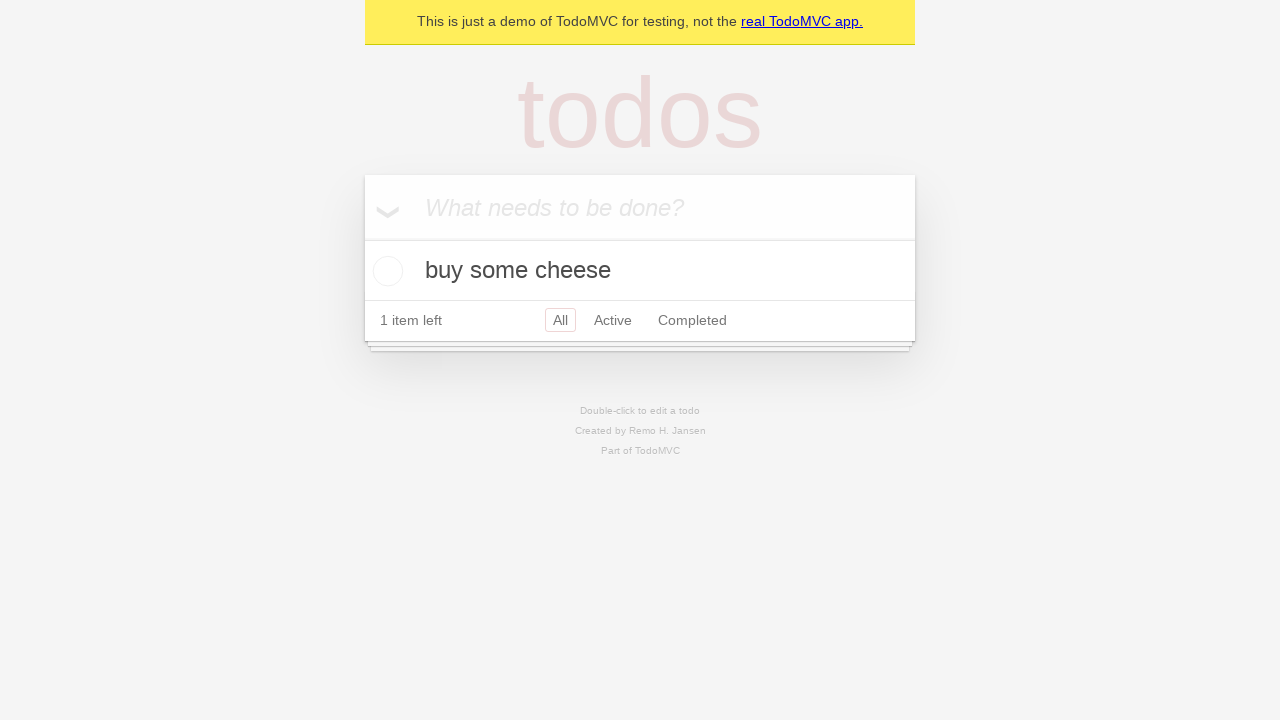

Filled todo input with 'feed the cat' on internal:attr=[placeholder="What needs to be done?"i]
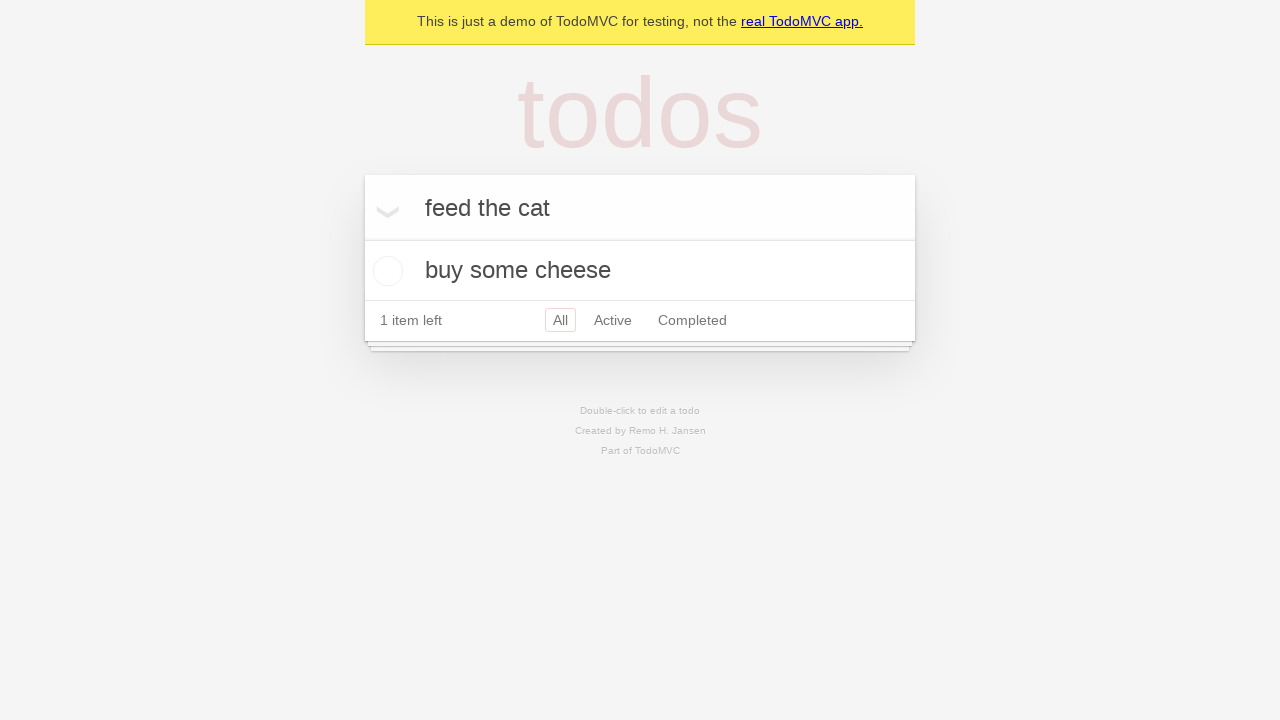

Pressed Enter to add second todo item on internal:attr=[placeholder="What needs to be done?"i]
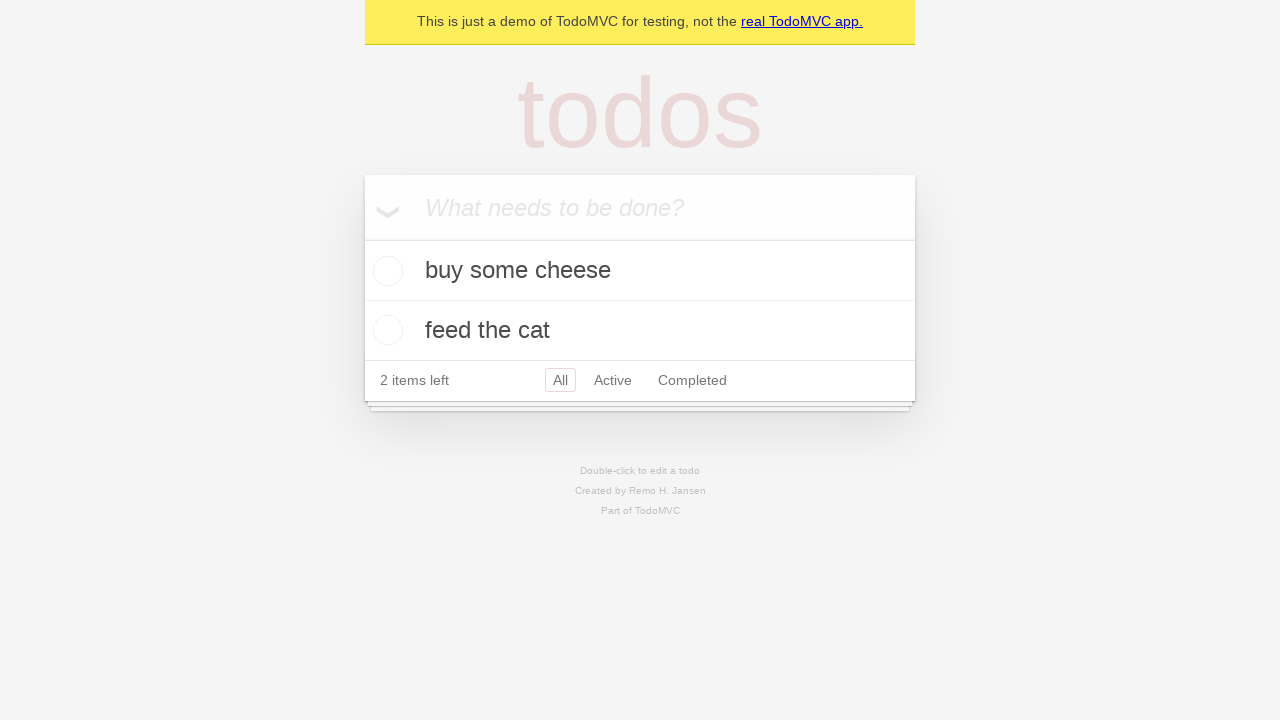

Filled todo input with 'book a doctors appointment' on internal:attr=[placeholder="What needs to be done?"i]
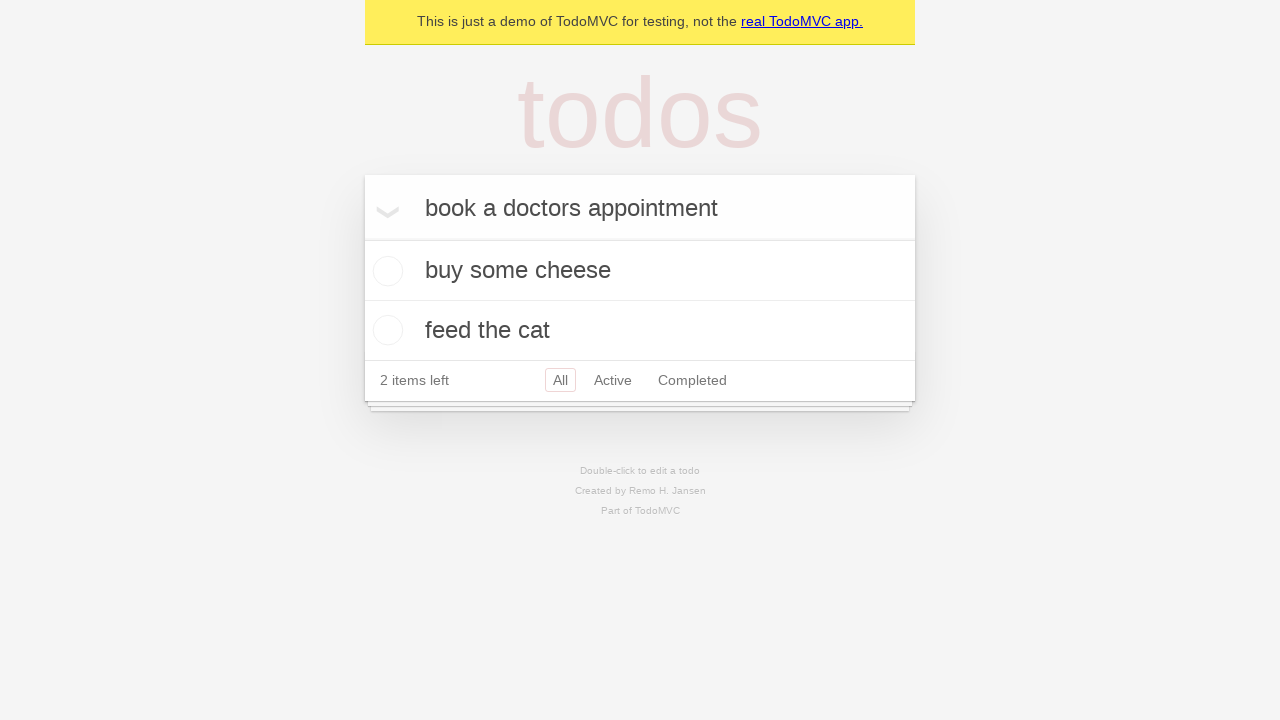

Pressed Enter to add third todo item on internal:attr=[placeholder="What needs to be done?"i]
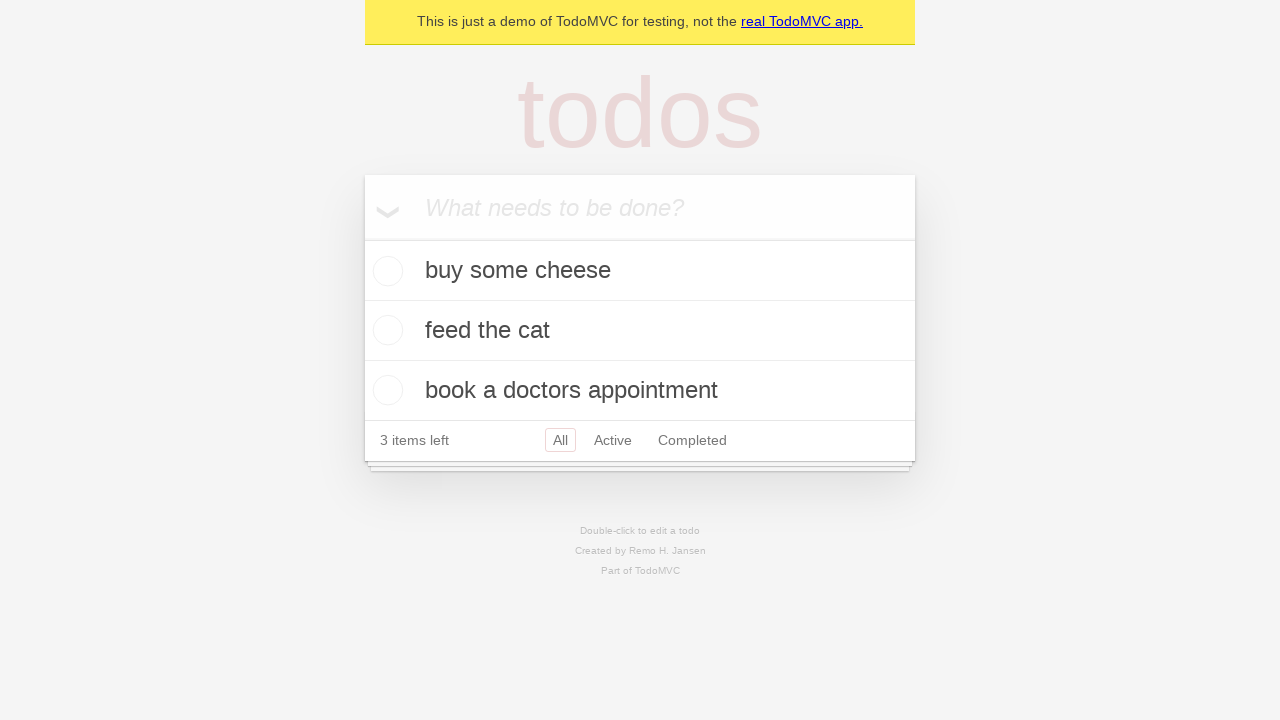

Checked the second todo item checkbox at (385, 330) on internal:testid=[data-testid="todo-item"s] >> nth=1 >> internal:role=checkbox
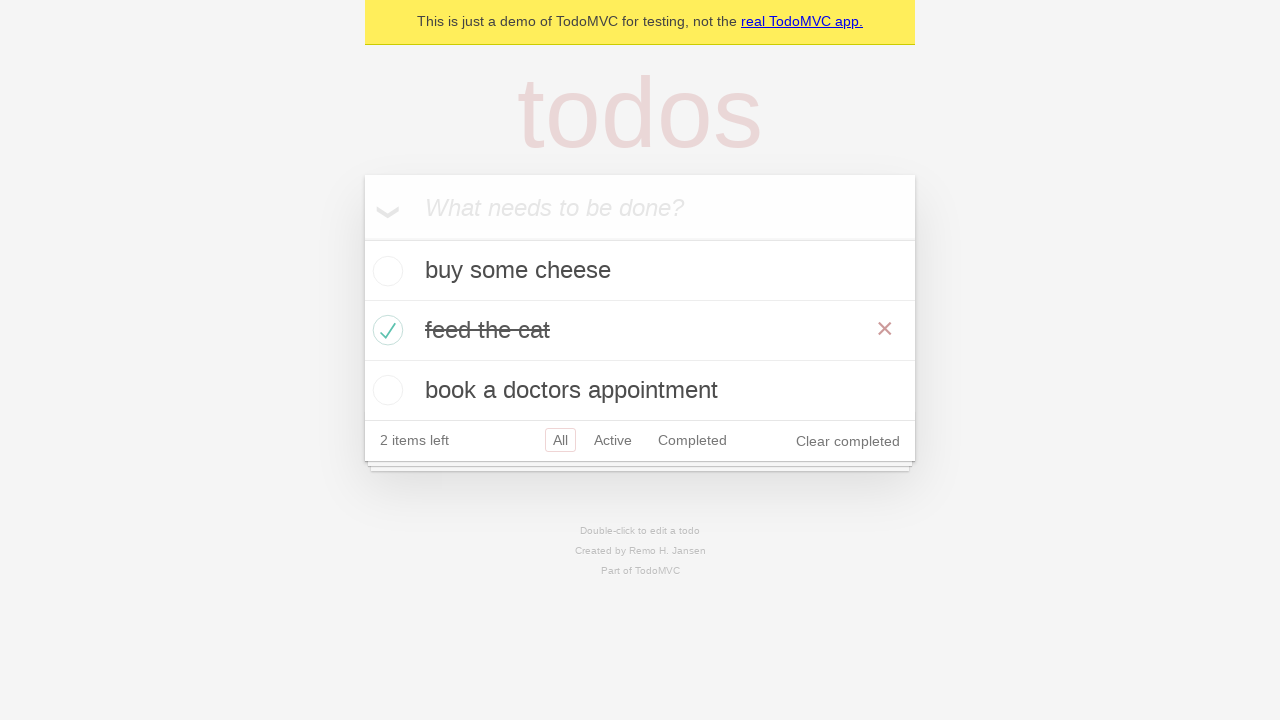

Clicked 'Clear completed' button to remove completed items at (848, 441) on internal:role=button[name="Clear completed"i]
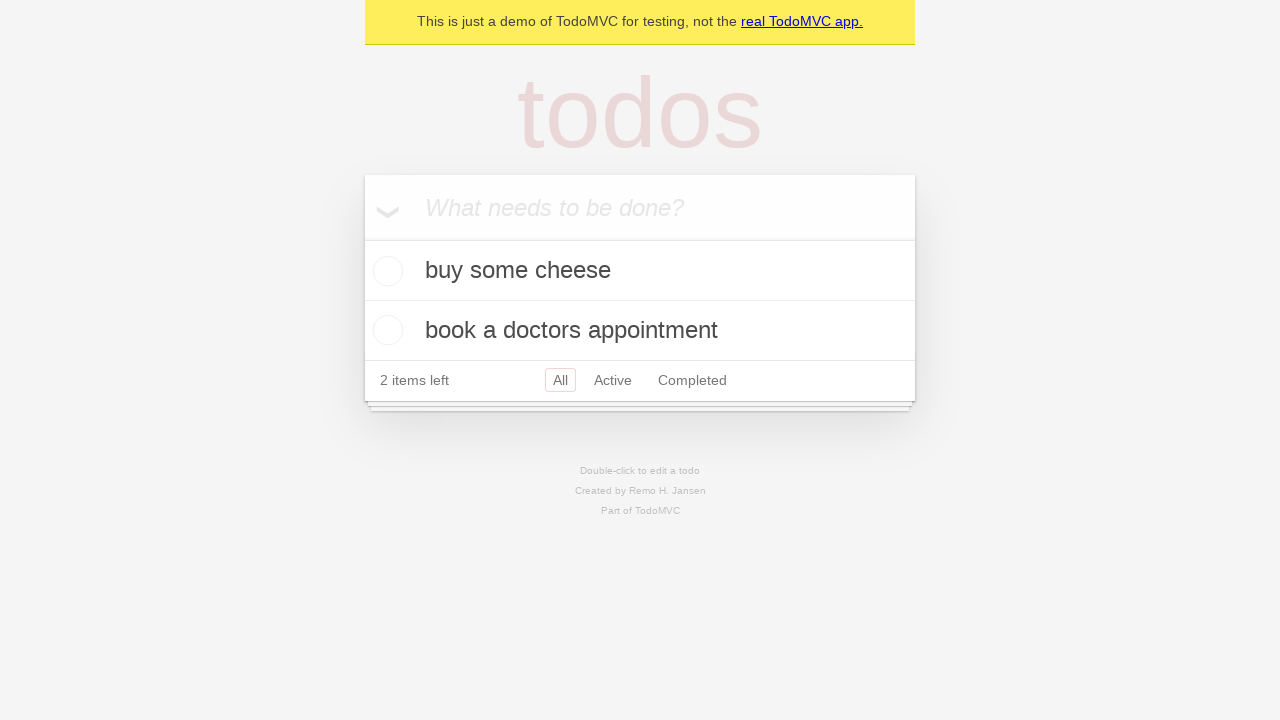

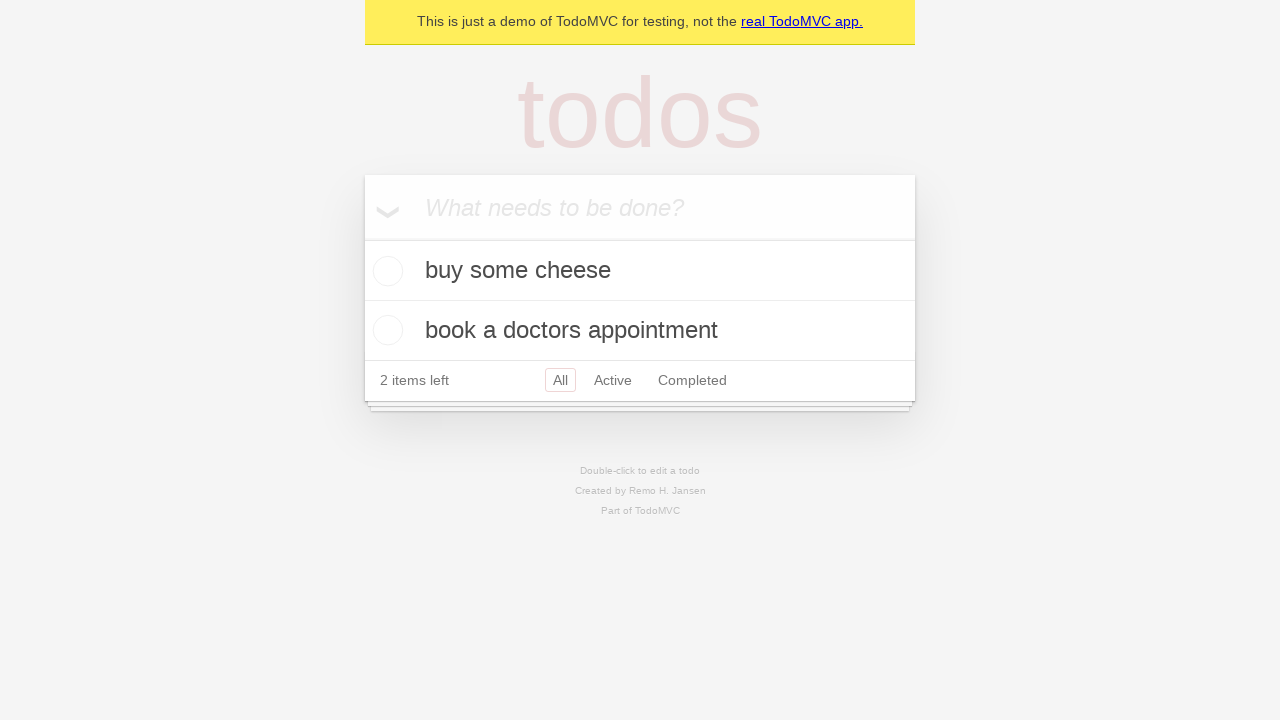